Automates filling and submitting a Google Form for leave application with student details, purpose, dates, and guardian information

Starting URL: https://docs.google.com/forms/d/e/1FAIpQLScJXHILJqFFIyEoobKUw5t-JsfWz8HAE-PokFG10U5dc2Q9VQ/viewform?vc=0&c=0&w=1&flr=0

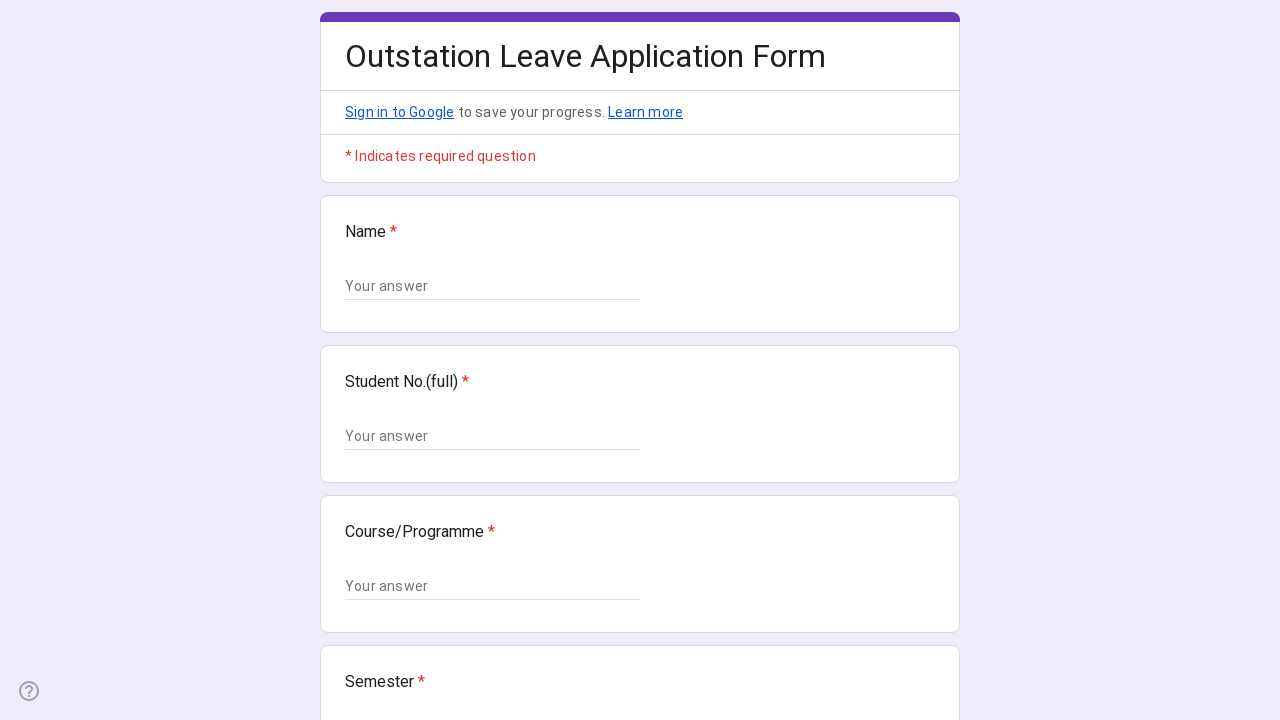

Filled name field with 'Tshering Phuntsho' on //*[@id="mG61Hd"]/div[2]/div/div[2]/div[1]/div/div/div[2]/div/div[1]/div/div[1]/
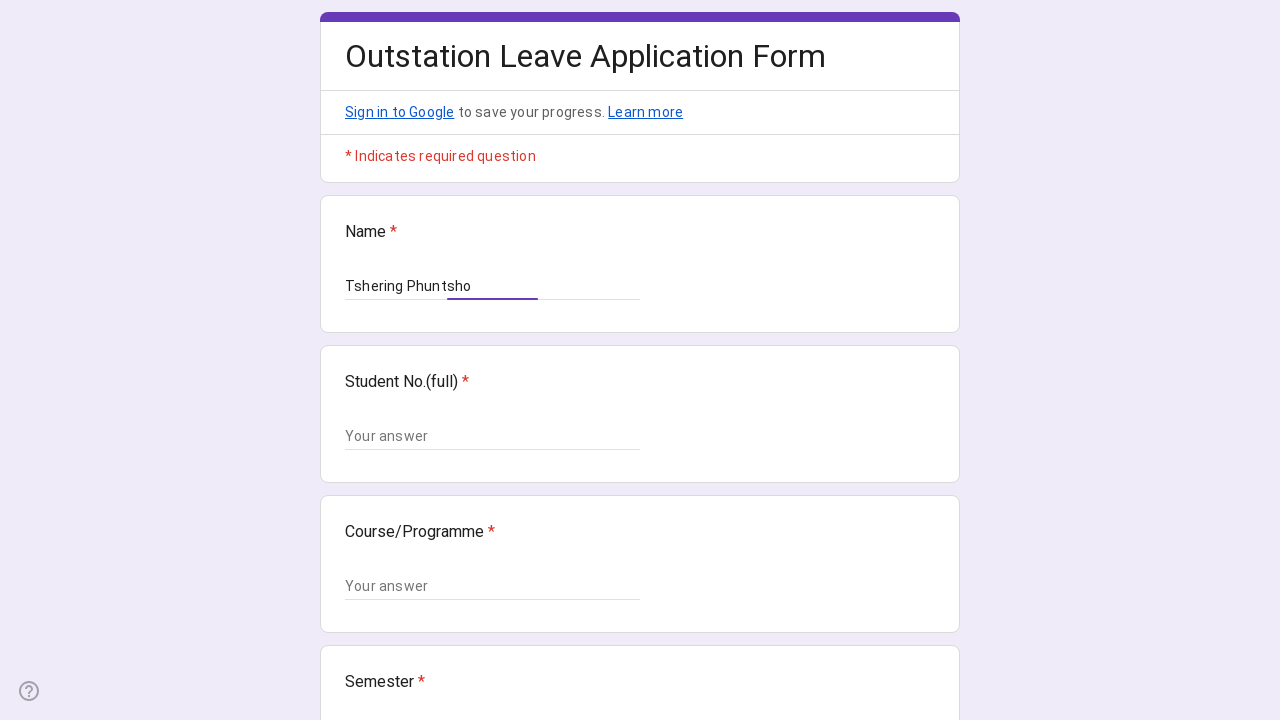

Filled student number field with '02230310' on //*[@id="mG61Hd"]/div[2]/div/div[2]/div[2]/div/div/div[2]/div/div[1]/div/div[1]/
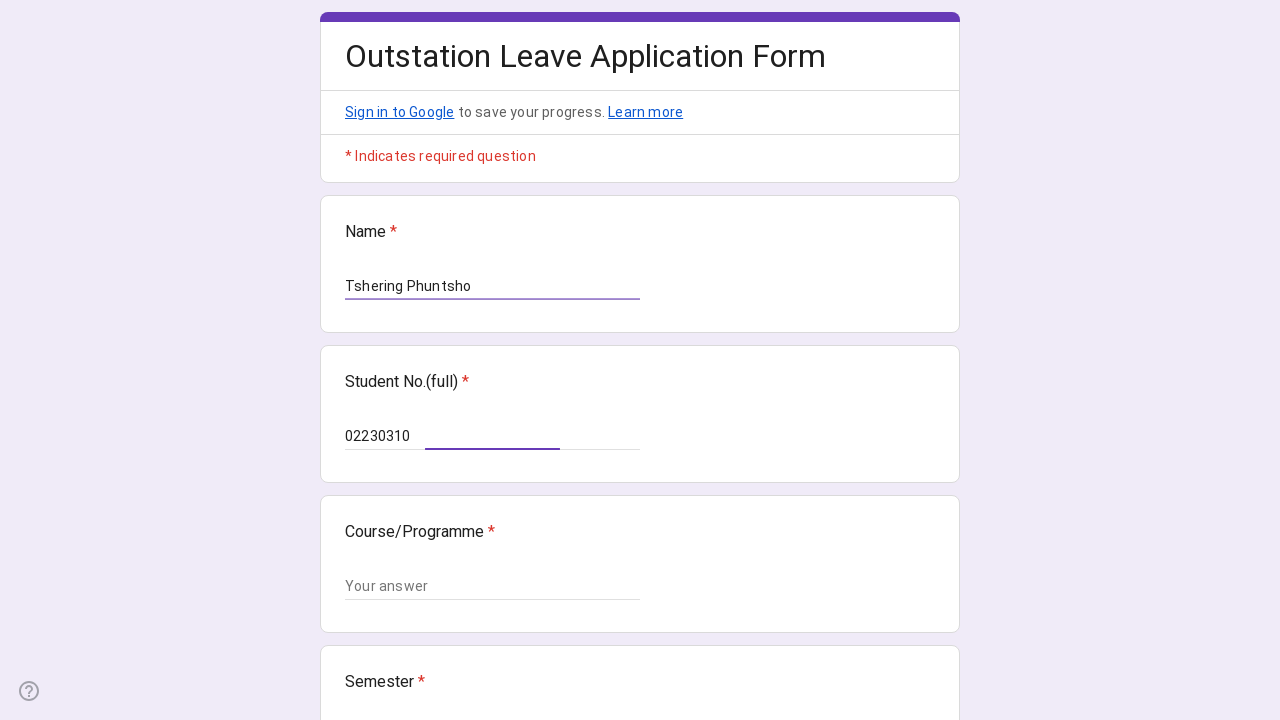

Filled course/program field with 'SWE' on //*[@id="mG61Hd"]/div[2]/div/div[2]/div[3]/div/div/div[2]/div/div[1]/div/div[1]/
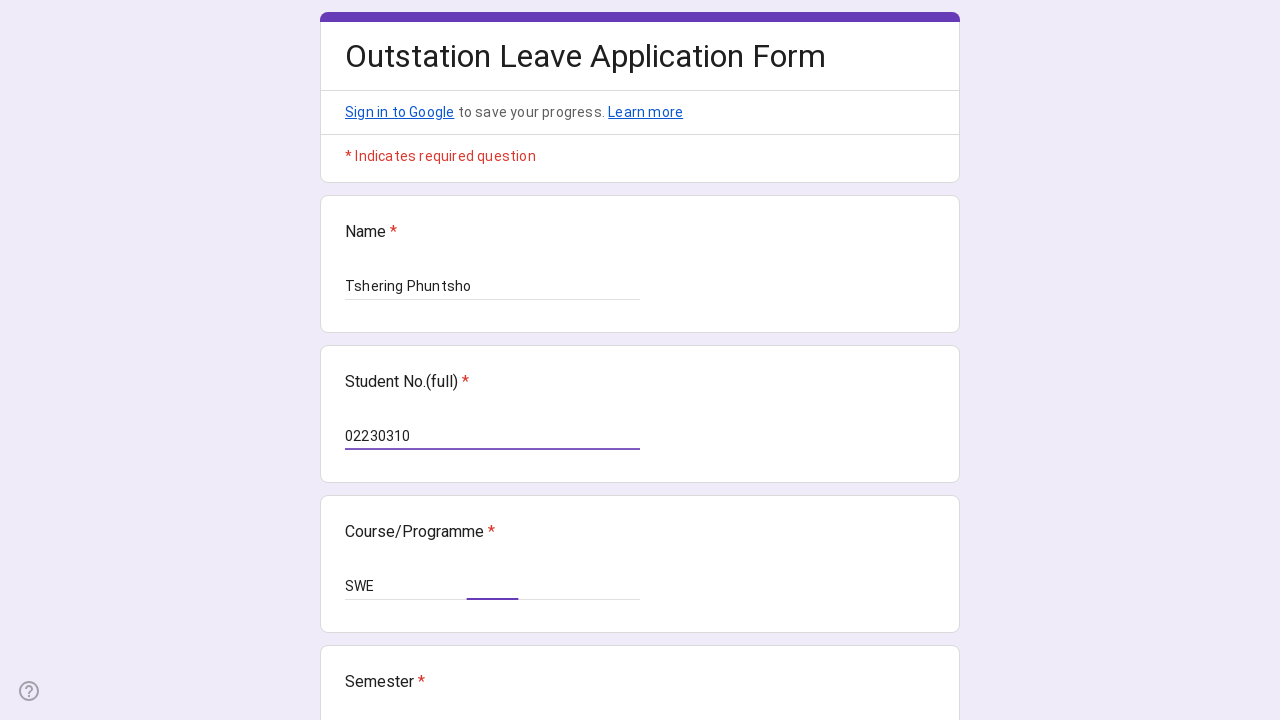

Filled semester field with 'I' on //*[@id="mG61Hd"]/div[2]/div/div[2]/div[4]/div/div/div[2]/div/div[1]/div/div[1]/
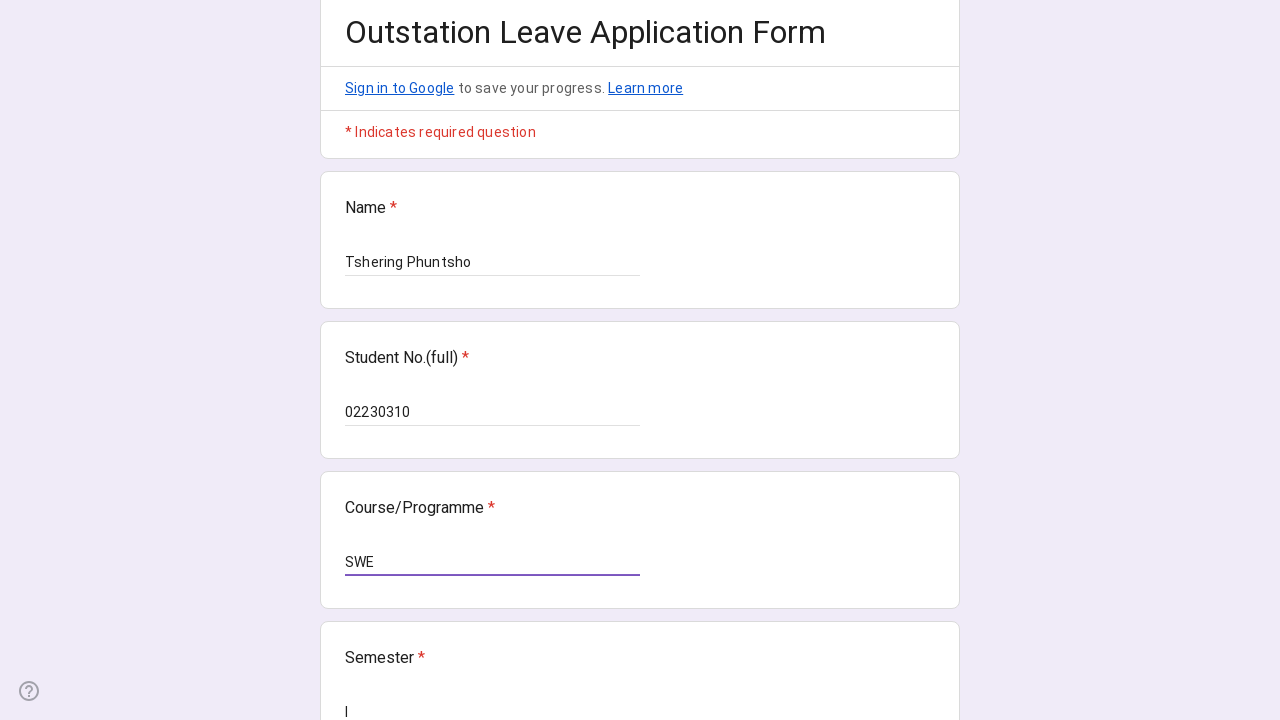

Filled section field with 'null' on //*[@id="mG61Hd"]/div[2]/div/div[2]/div[5]/div/div/div[2]/div/div[1]/div/div[1]/
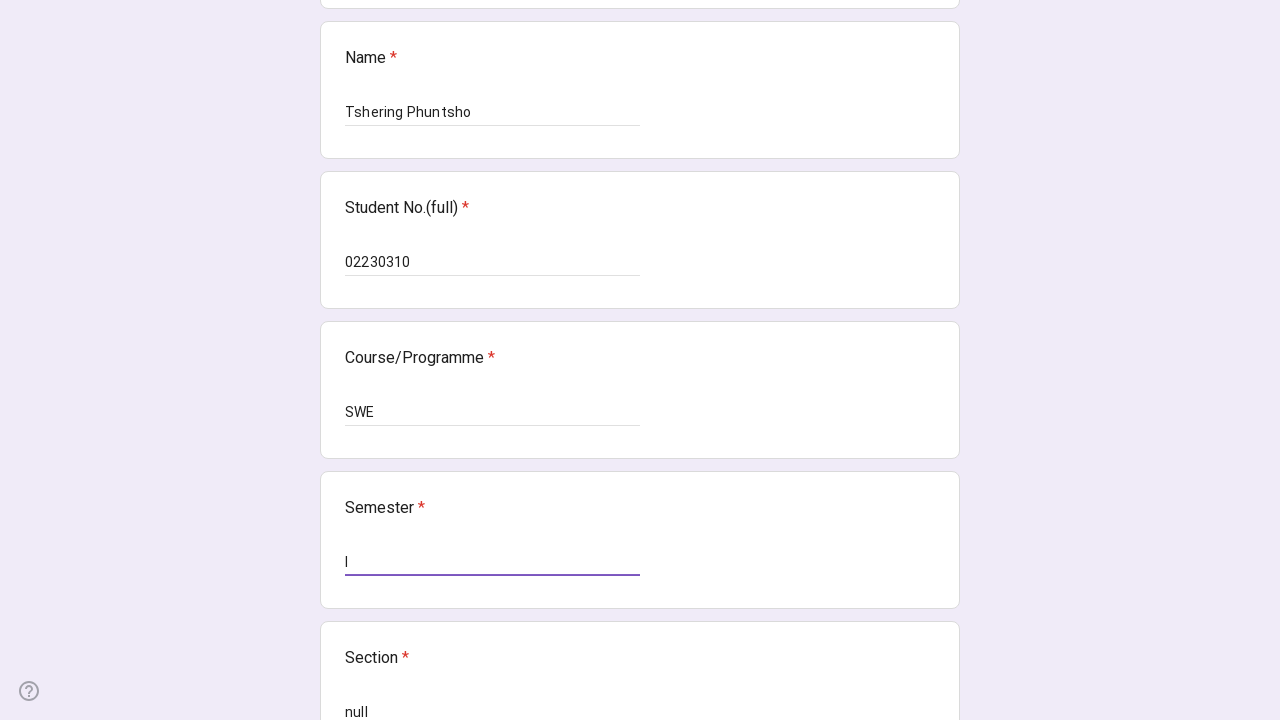

Filled SSO name field with 'Dawa Gyeltshen' on //*[@id="mG61Hd"]/div[2]/div/div[2]/div[6]/div/div/div[2]/div/div[1]/div/div[1]/
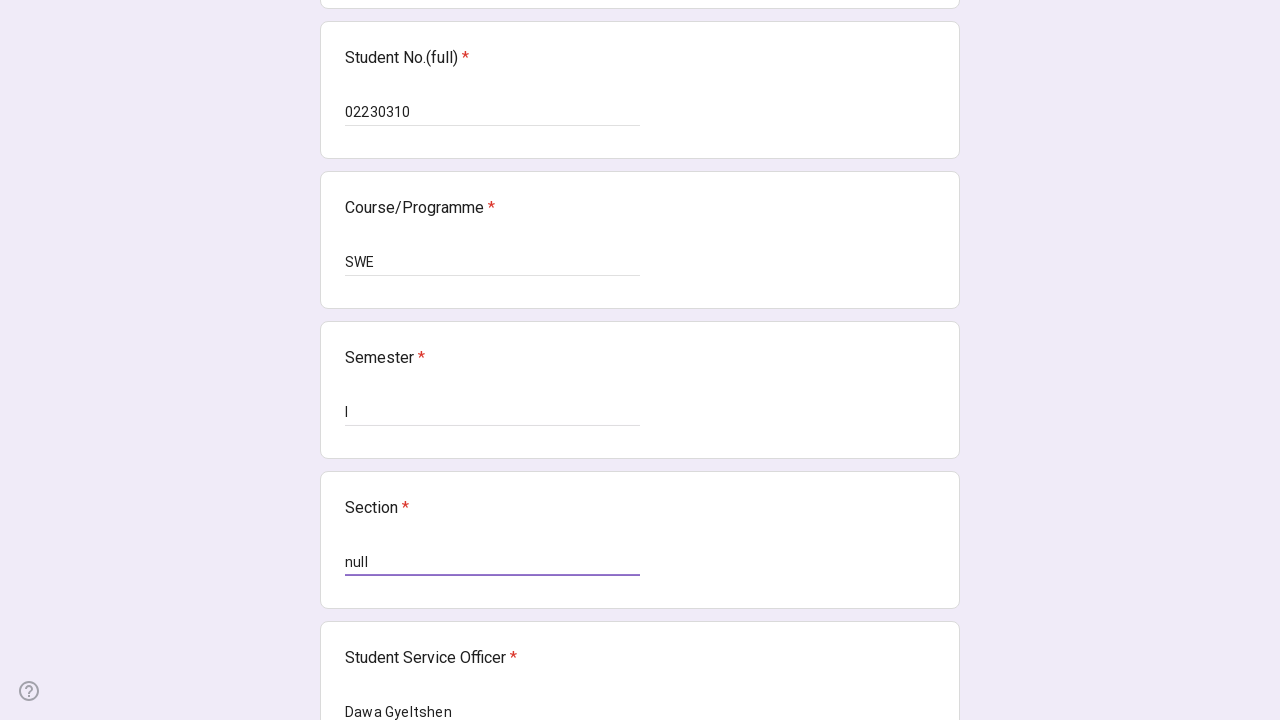

Filled councilor name field with 'Sangay Tashi' on //*[@id="mG61Hd"]/div[2]/div/div[2]/div[7]/div/div/div[2]/div/div[1]/div/div[1]/
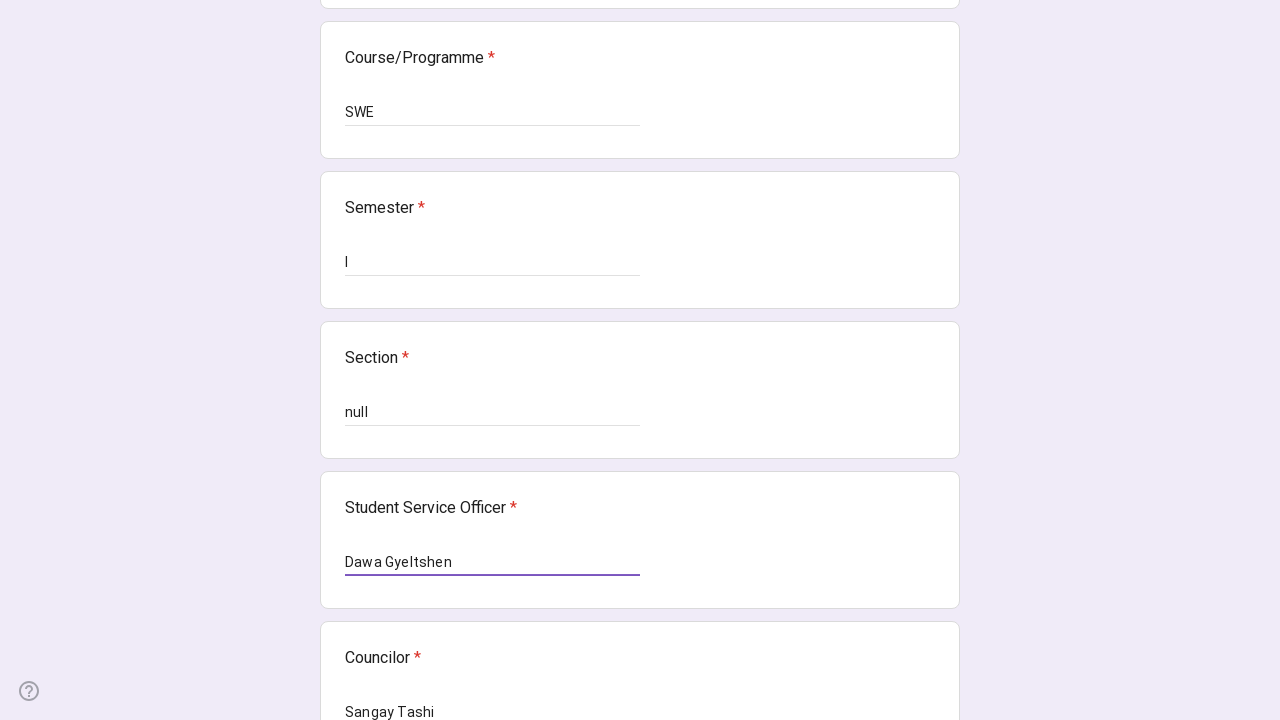

Filled hostel name field with 'H11 B' on //*[@id="mG61Hd"]/div[2]/div/div[2]/div[8]/div/div/div[2]/div/div[1]/div/div[1]/
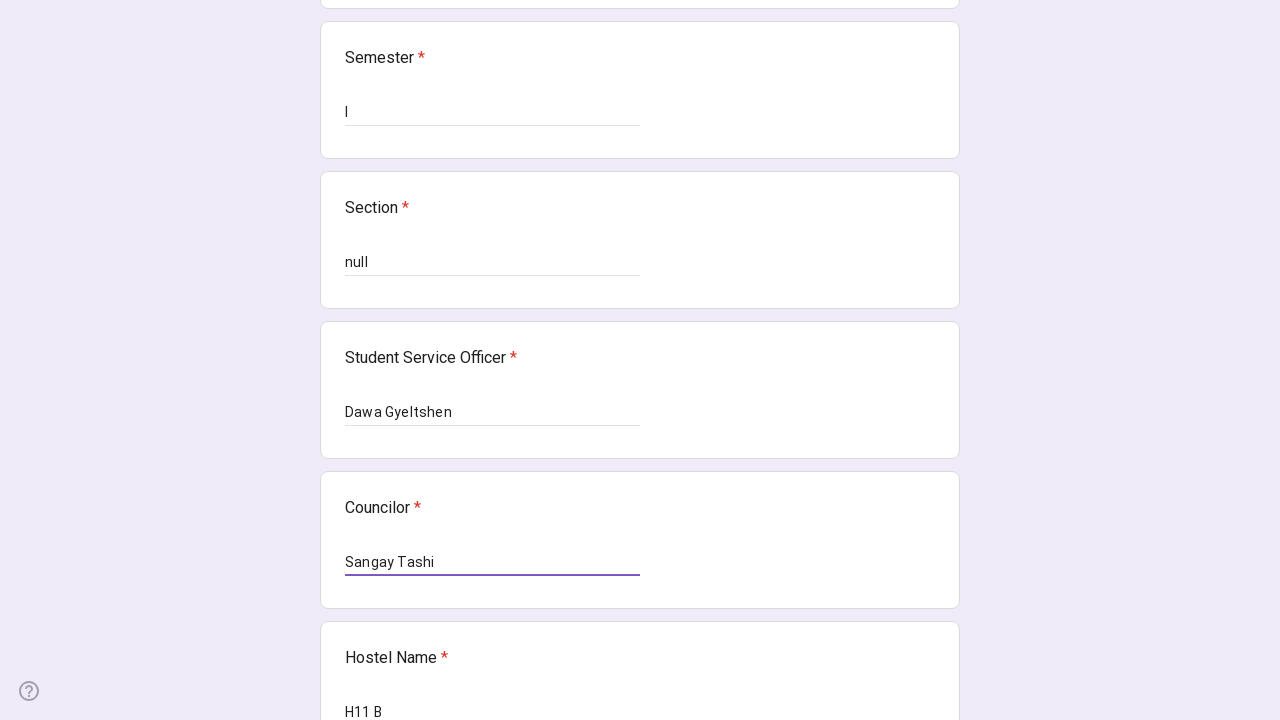

Filled room number field with 'B1' on //*[@id="mG61Hd"]/div[2]/div/div[2]/div[9]/div/div/div[2]/div/div[1]/div/div[1]/
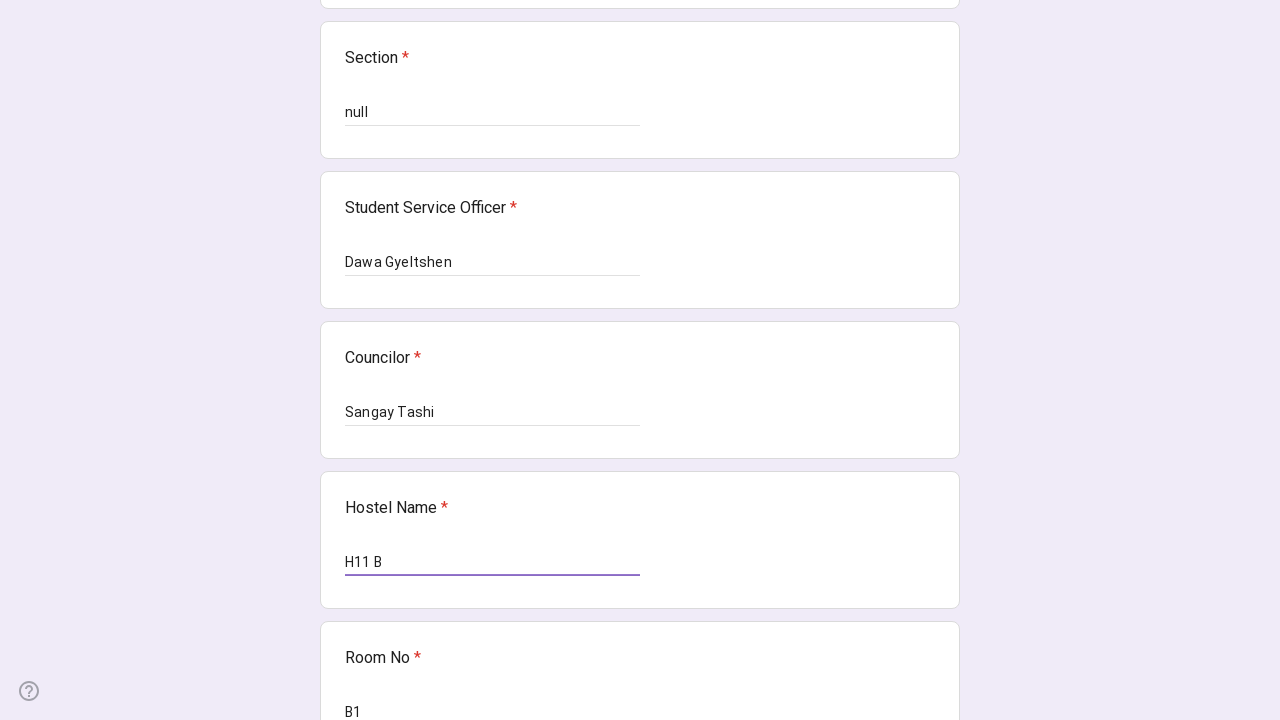

Filled contact number field with '77277687' on //*[@id="mG61Hd"]/div[2]/div/div[2]/div[10]/div/div/div[2]/div/div[1]/div/div[1]
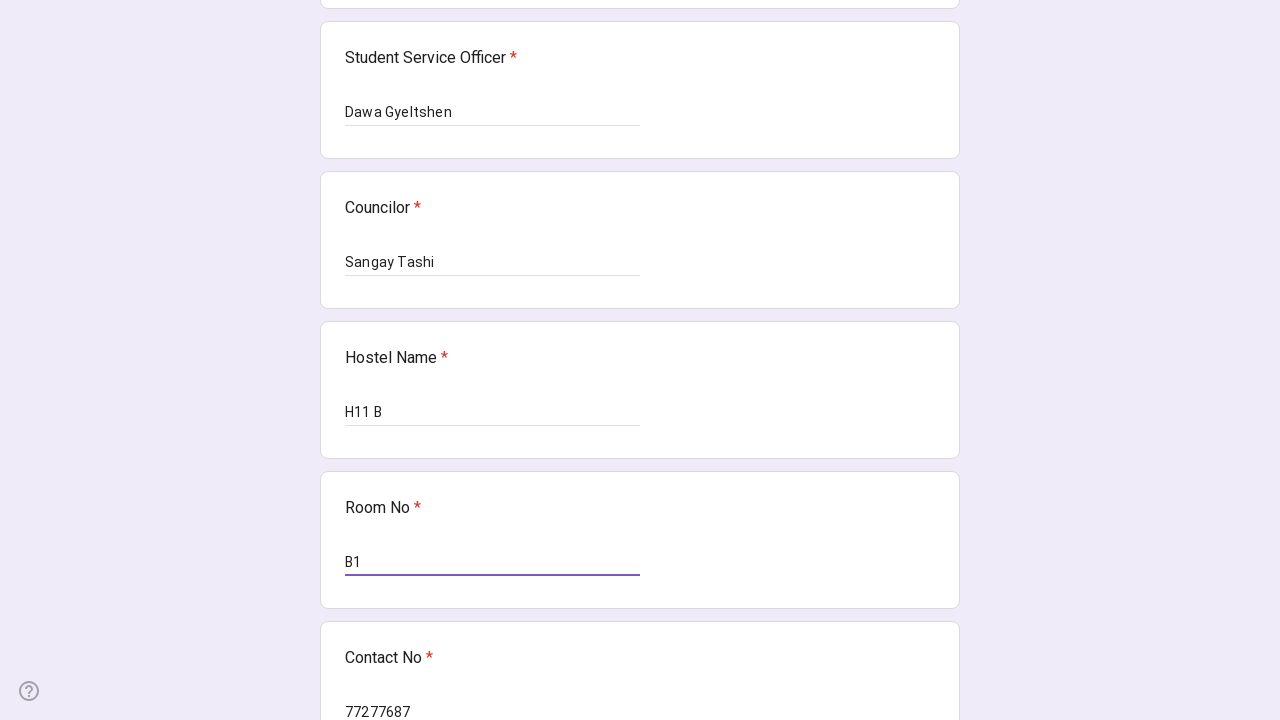

Filled purpose of leave field with 'Family emergency visit' on //*[@id="mG61Hd"]/div[2]/div/div[2]/div[11]/div/div/div[2]/div/div[1]/div[2]/tex
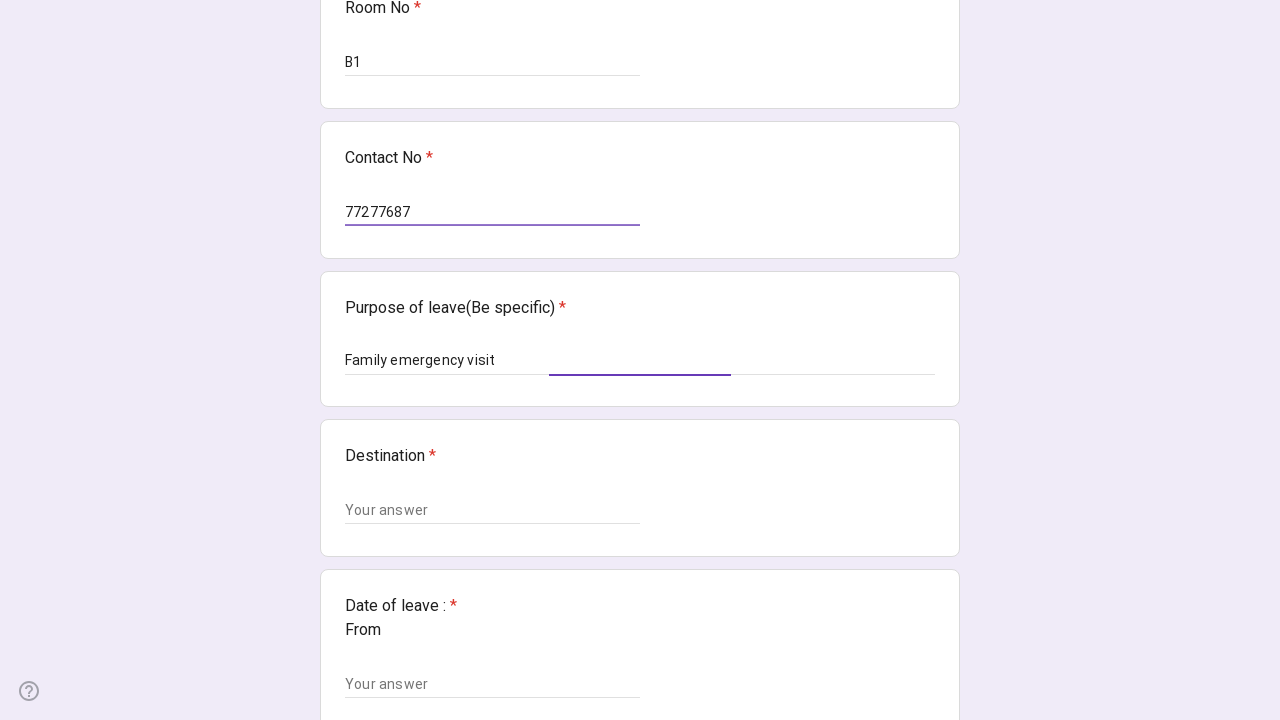

Filled destination field with 'Thimphu' on //*[@id="mG61Hd"]/div[2]/div/div[2]/div[12]/div/div/div[2]/div/div[1]/div/div[1]
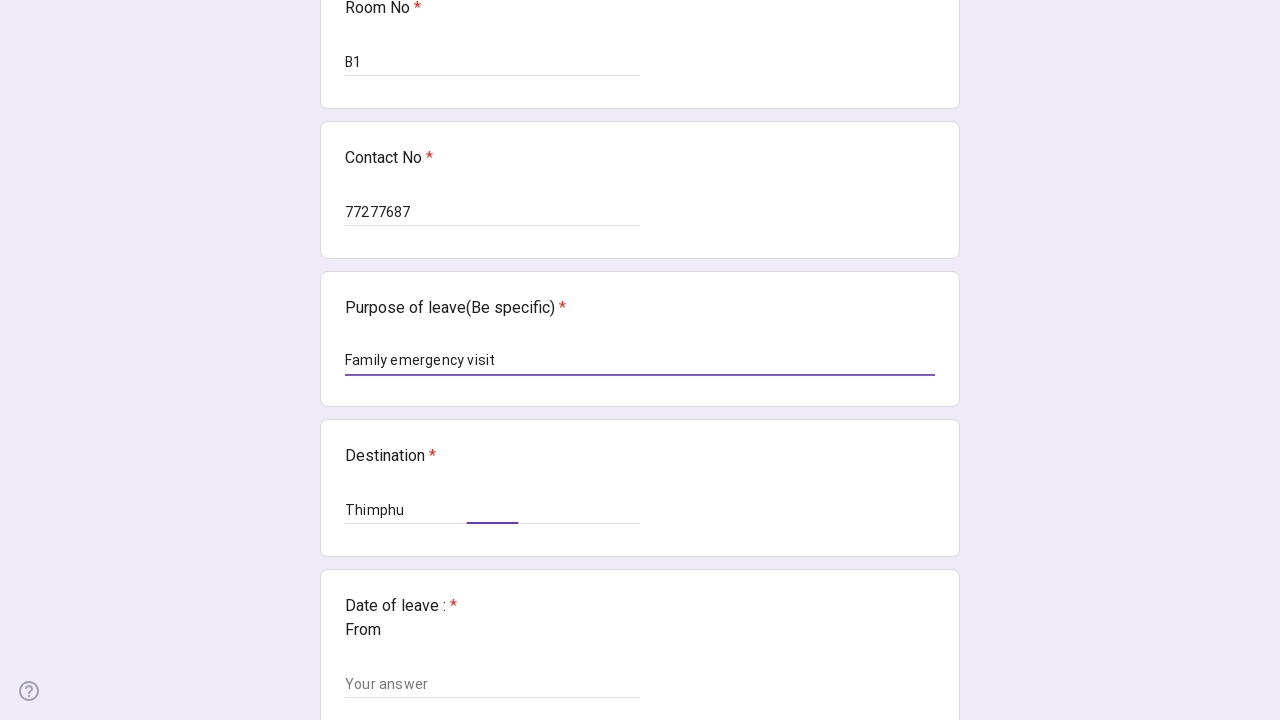

Filled date from field with '15/03/2024' on //*[@id="mG61Hd"]/div[2]/div/div[2]/div[13]/div/div/div[2]/div/div[1]/div/div[1]
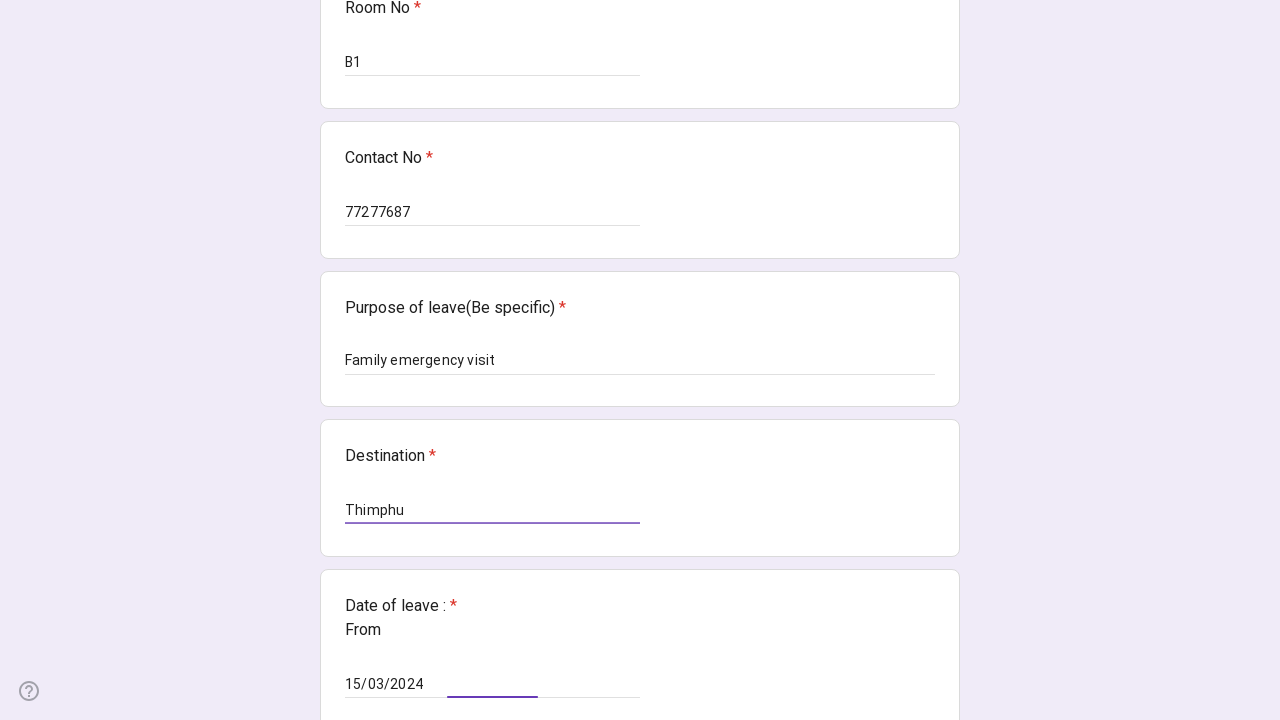

Filled date to field with '18/03/2024' on //*[@id="mG61Hd"]/div[2]/div/div[2]/div[14]/div/div/div[2]/div/div[1]/div/div[1]
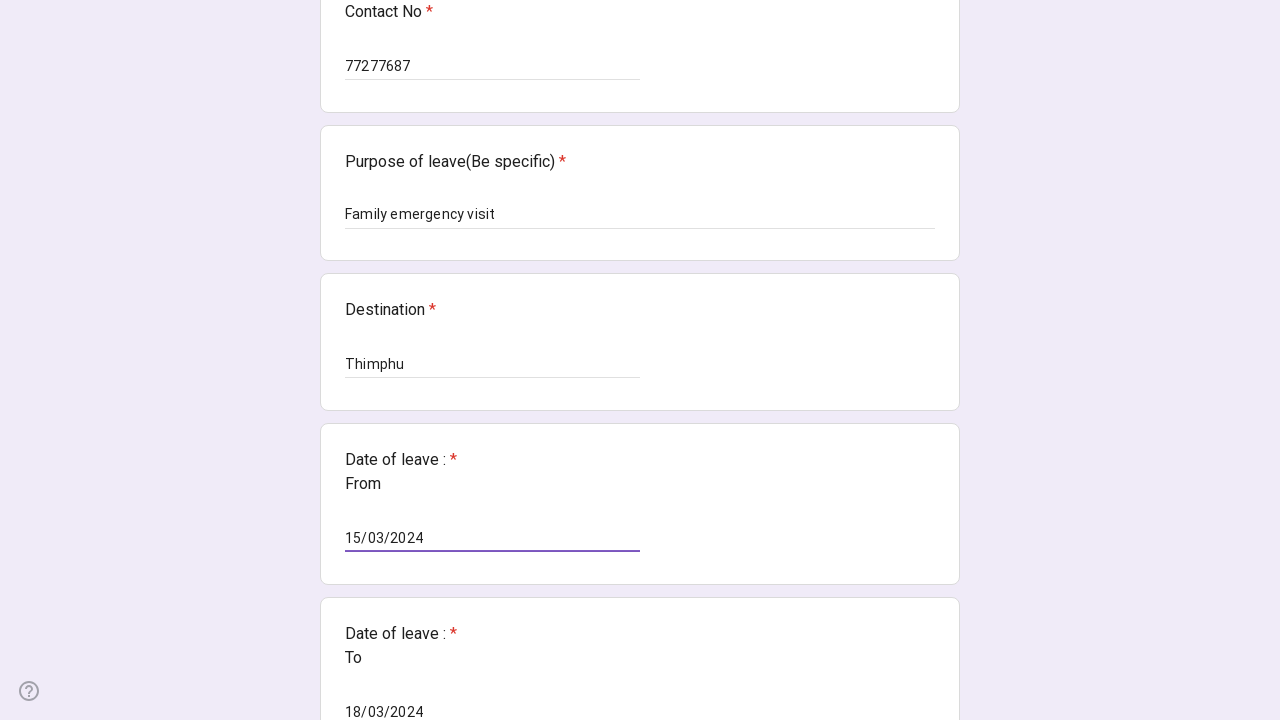

Filled guardian name field with 'Leki Jamtsho' on //*[@id="mG61Hd"]/div[2]/div/div[2]/div[15]/div/div/div[2]/div/div[1]/div/div[1]
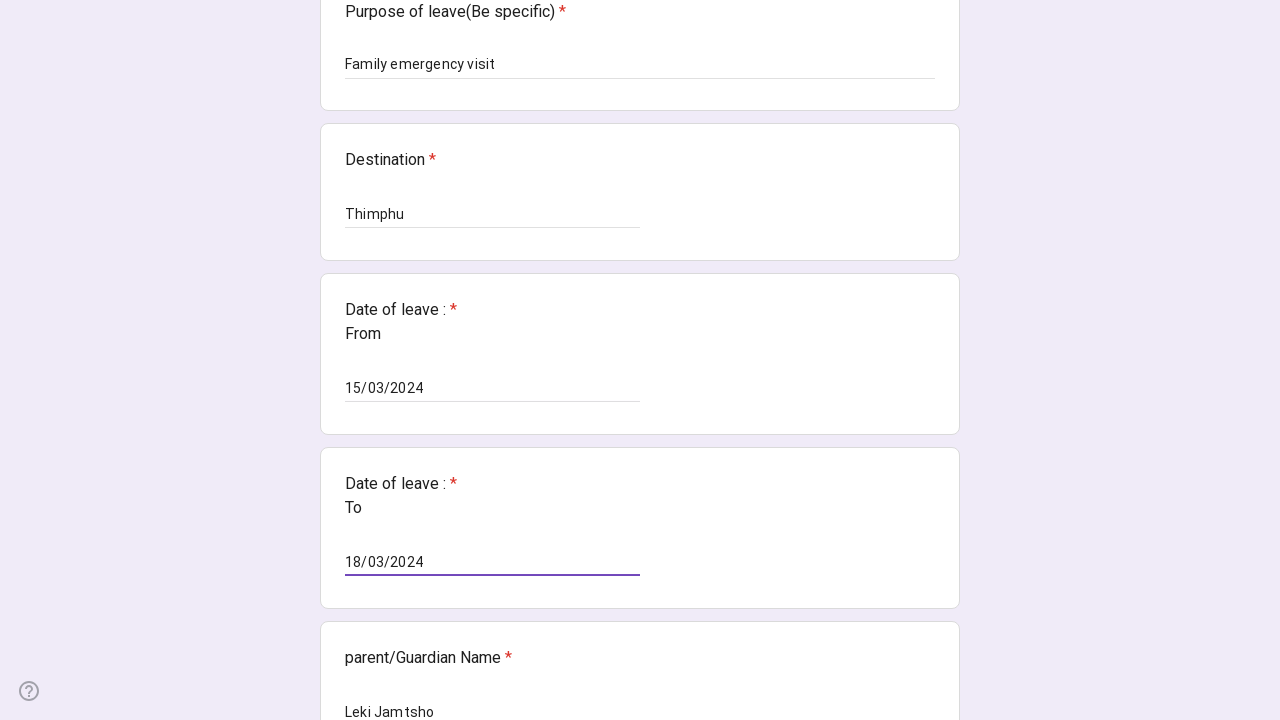

Filled relationship field with 'Father' on //*[@id="mG61Hd"]/div[2]/div/div[2]/div[16]/div/div/div[2]/div/div[1]/div/div[1]
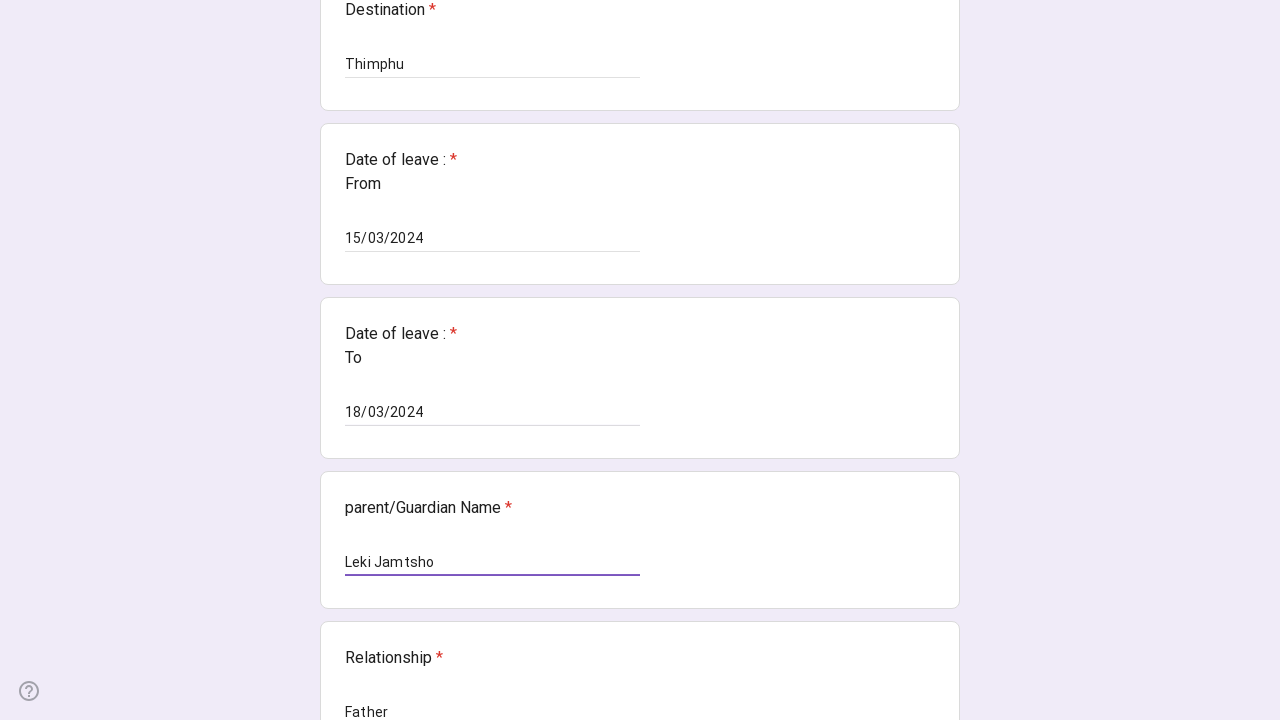

Filled place field with 'Panbang' on //*[@id="mG61Hd"]/div[2]/div/div[2]/div[17]/div/div/div[2]/div/div[1]/div/div[1]
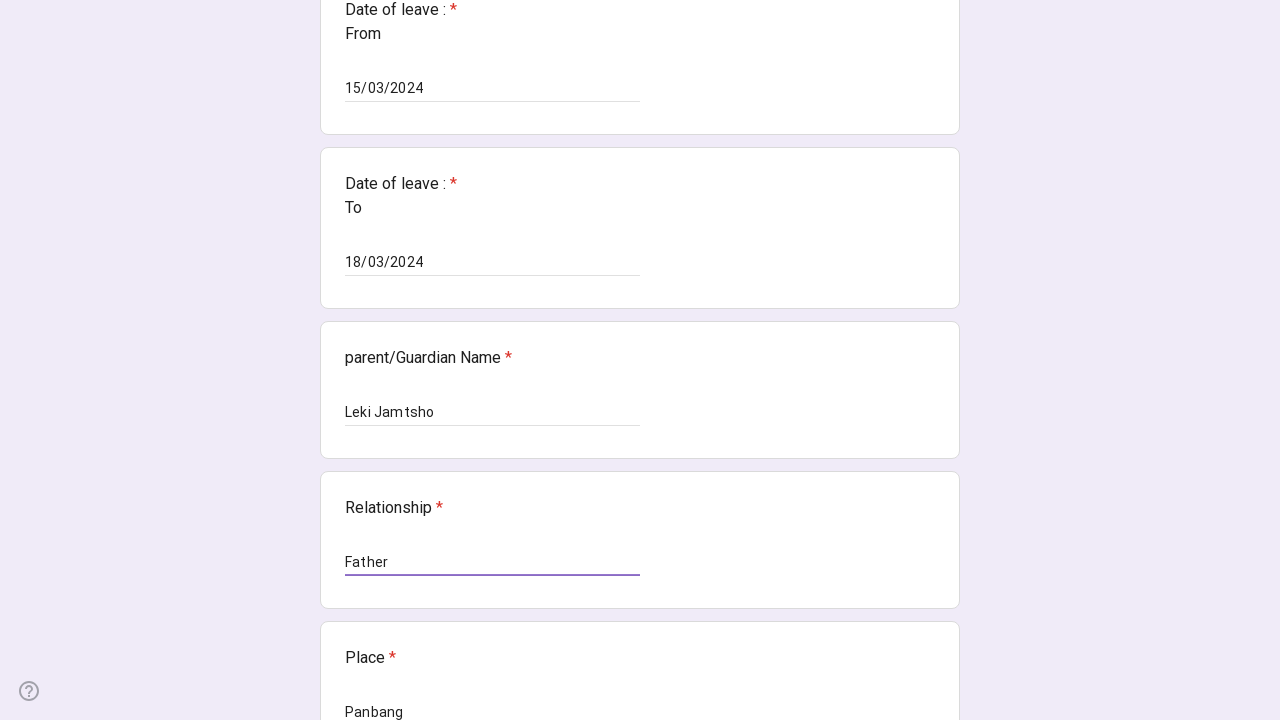

Filled guardian contact number field with '17613773' on //*[@id="mG61Hd"]/div[2]/div/div[2]/div[18]/div/div/div[2]/div/div[1]/div/div[1]
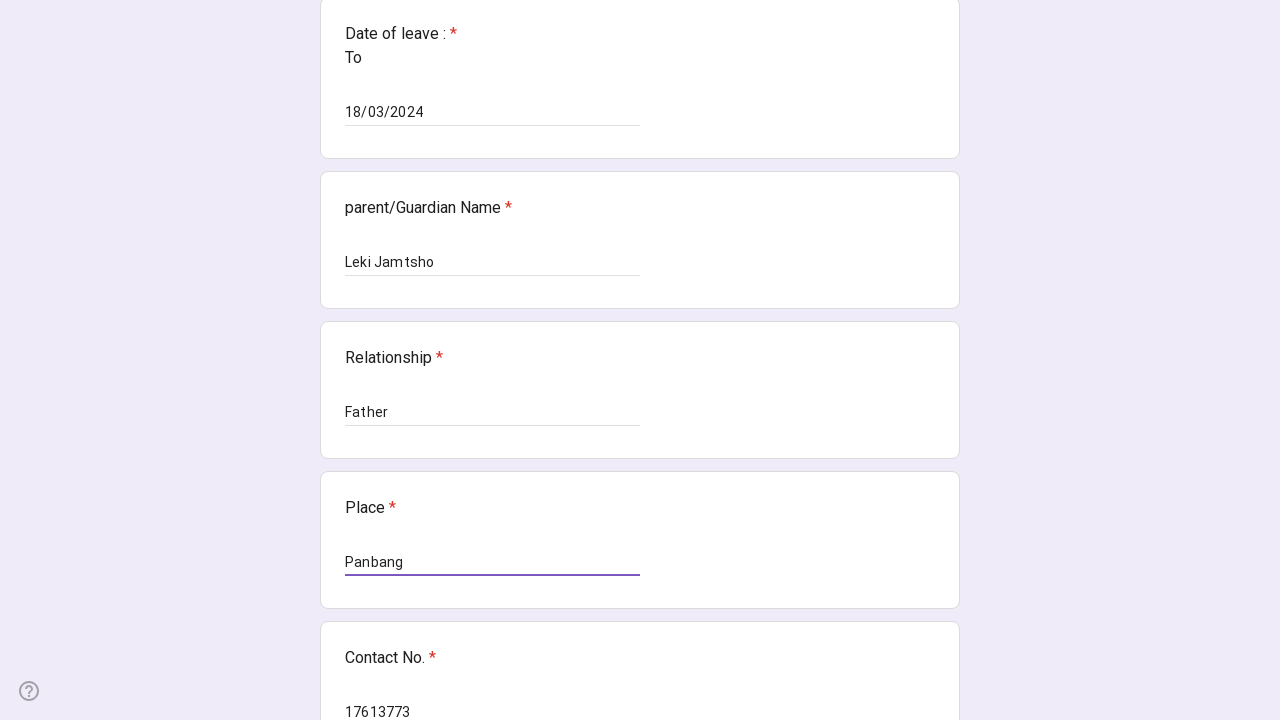

Clicked submit button to submit the leave application form at (368, 546) on xpath=//*[@id="mG61Hd"]/div[2]/div/div[3]/div[1]/div[1]/div/span/span
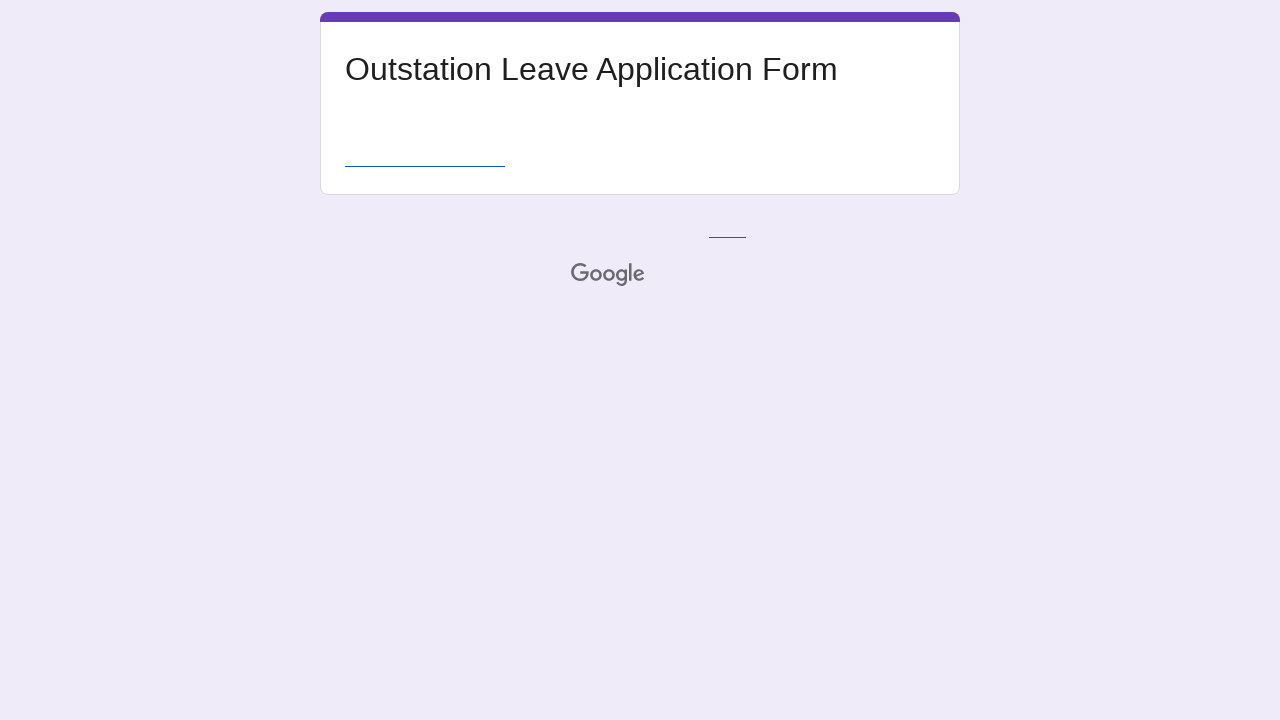

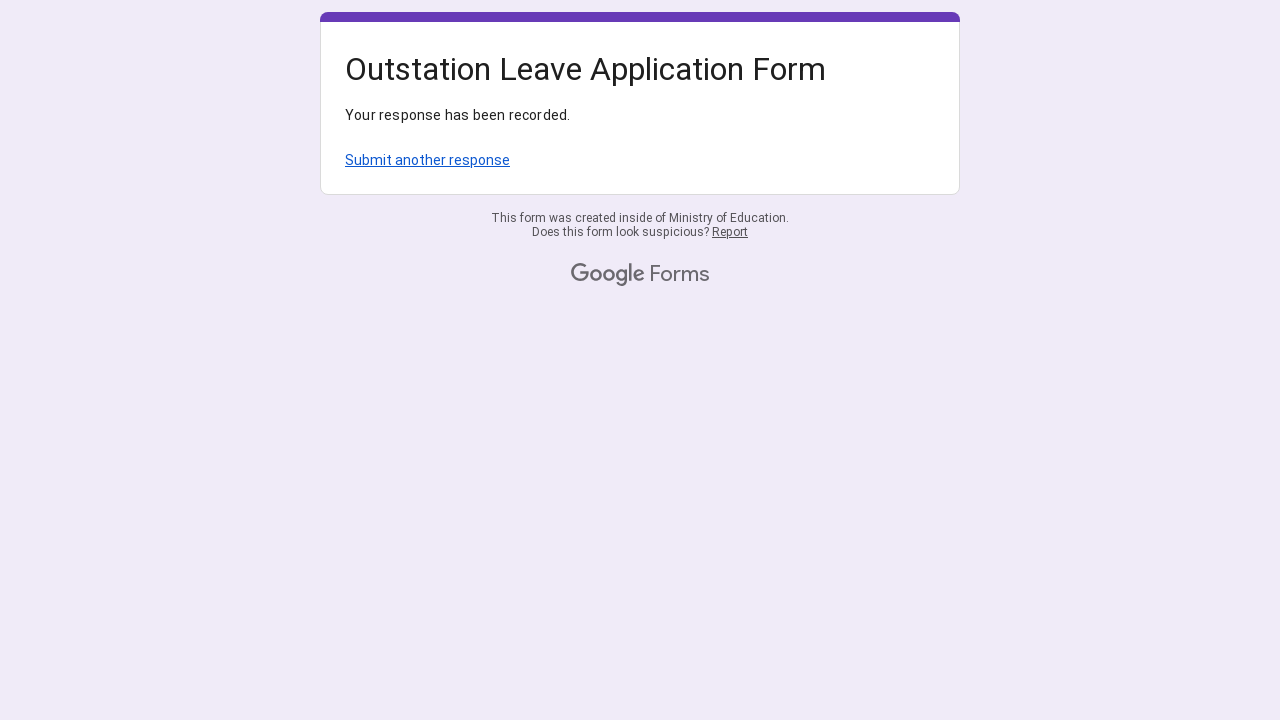